Tests mouse hover functionality on menu items

Starting URL: https://demoqa.com/menu/

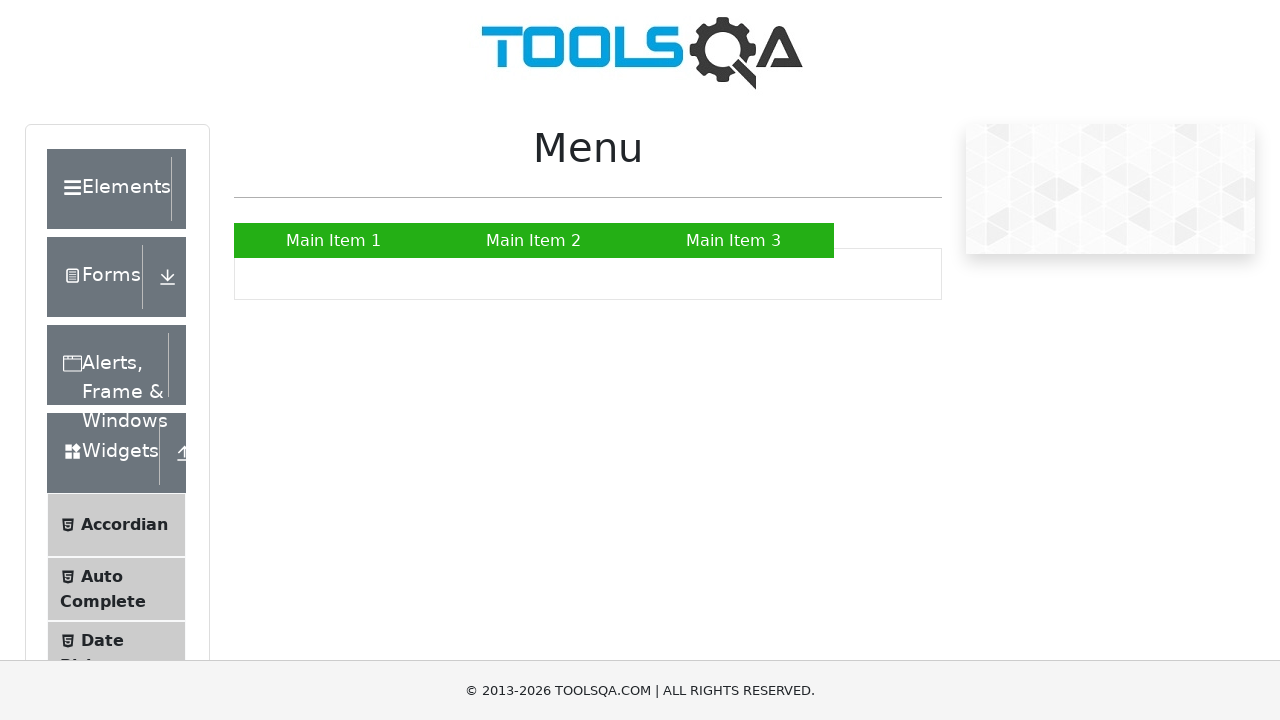

Navigated to https://demoqa.com/menu/
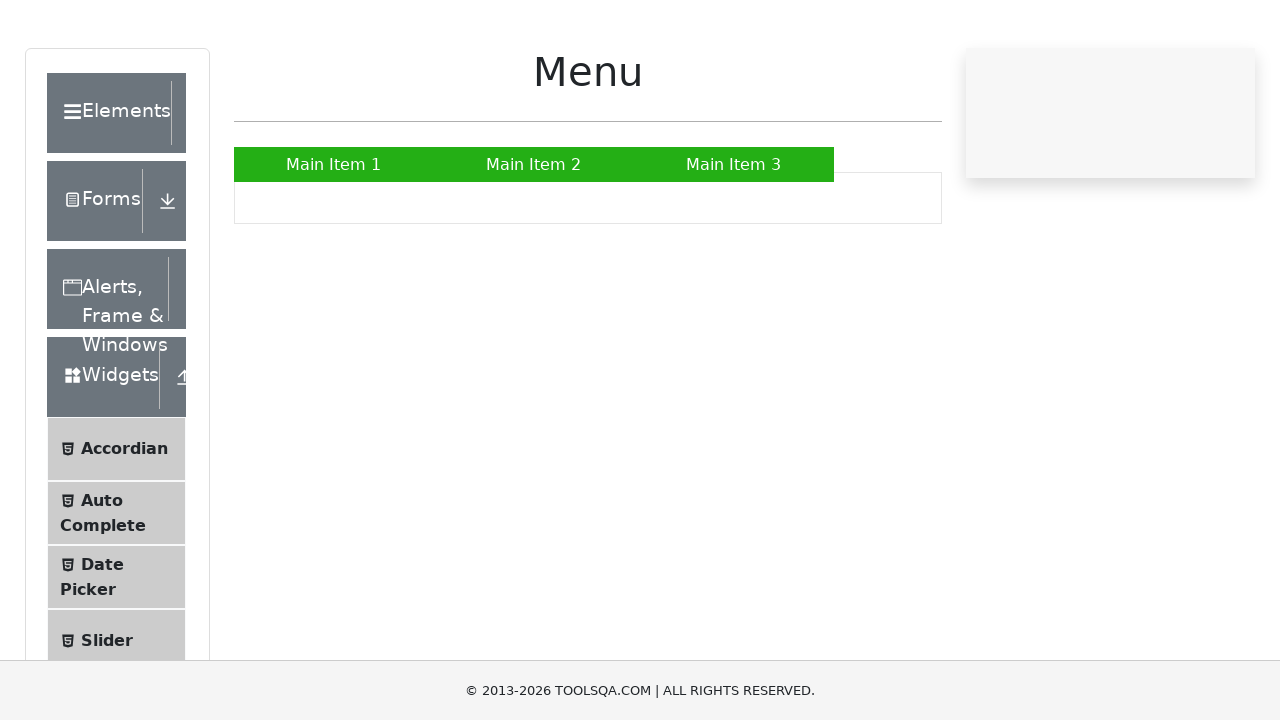

Located all menu items in navigation
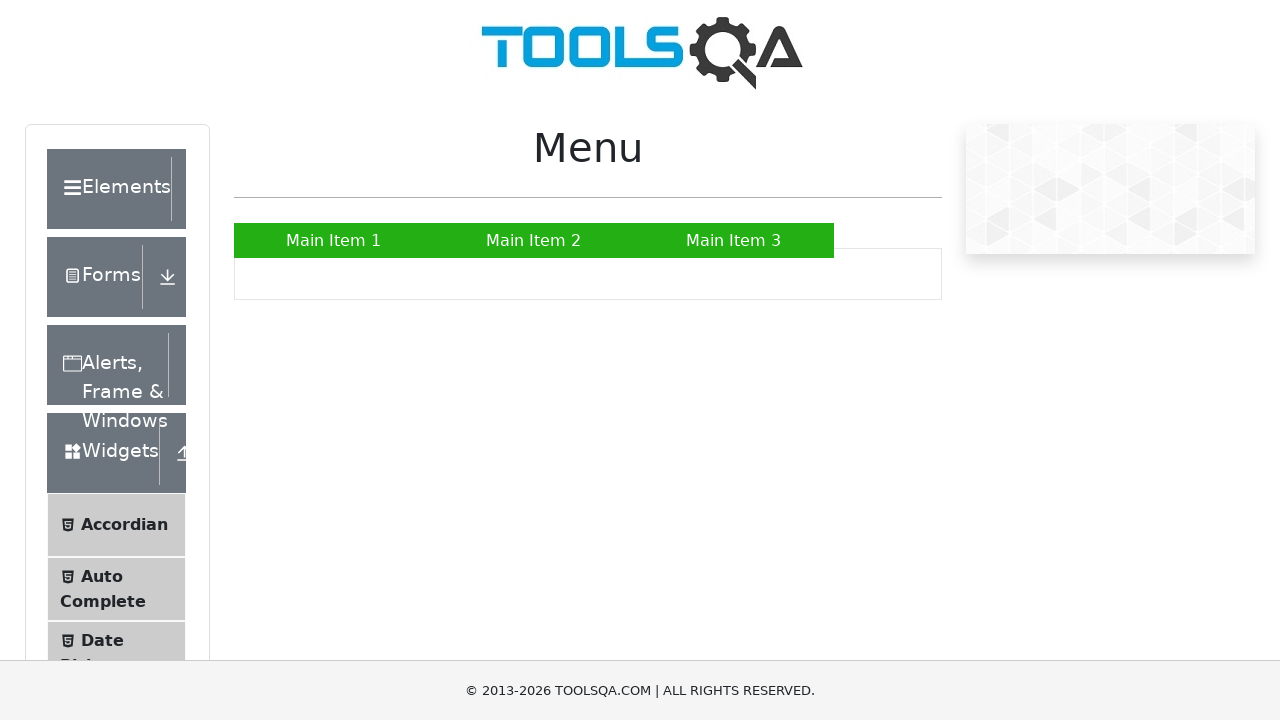

Hovered over 'Main Item 2' menu item at (534, 240) on xpath=//ul[@id='nav']//a >> nth=1
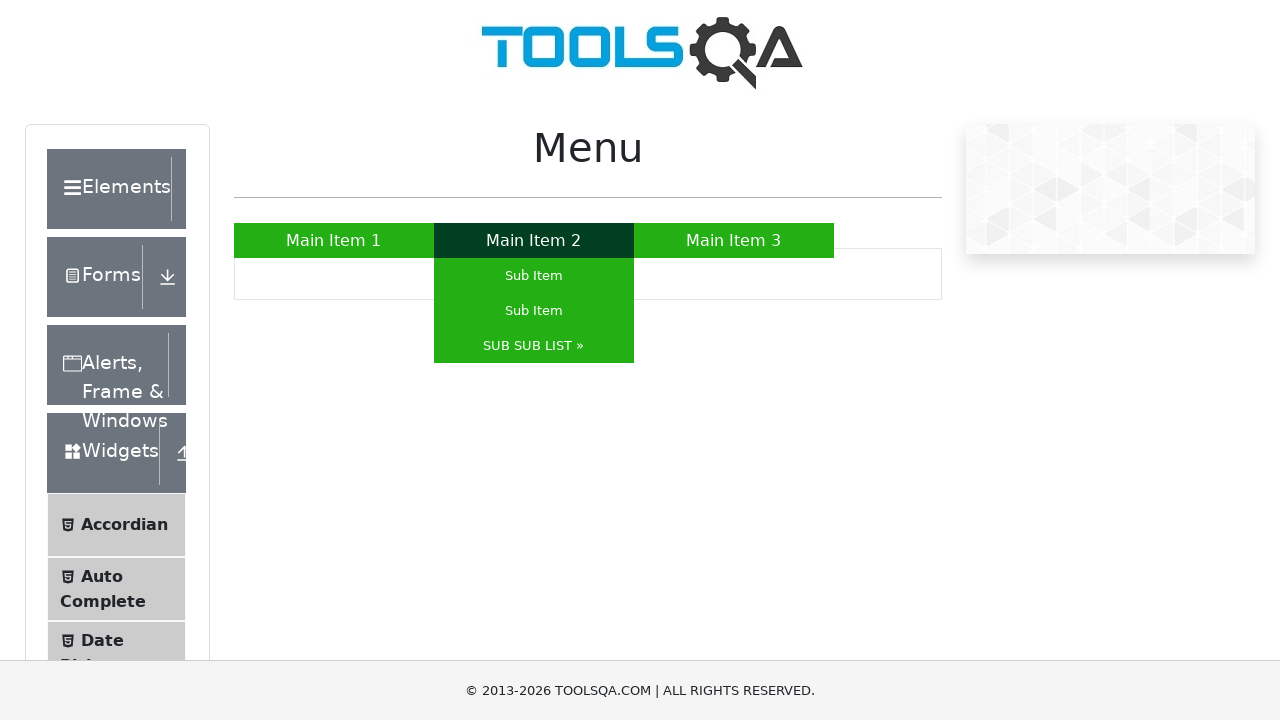

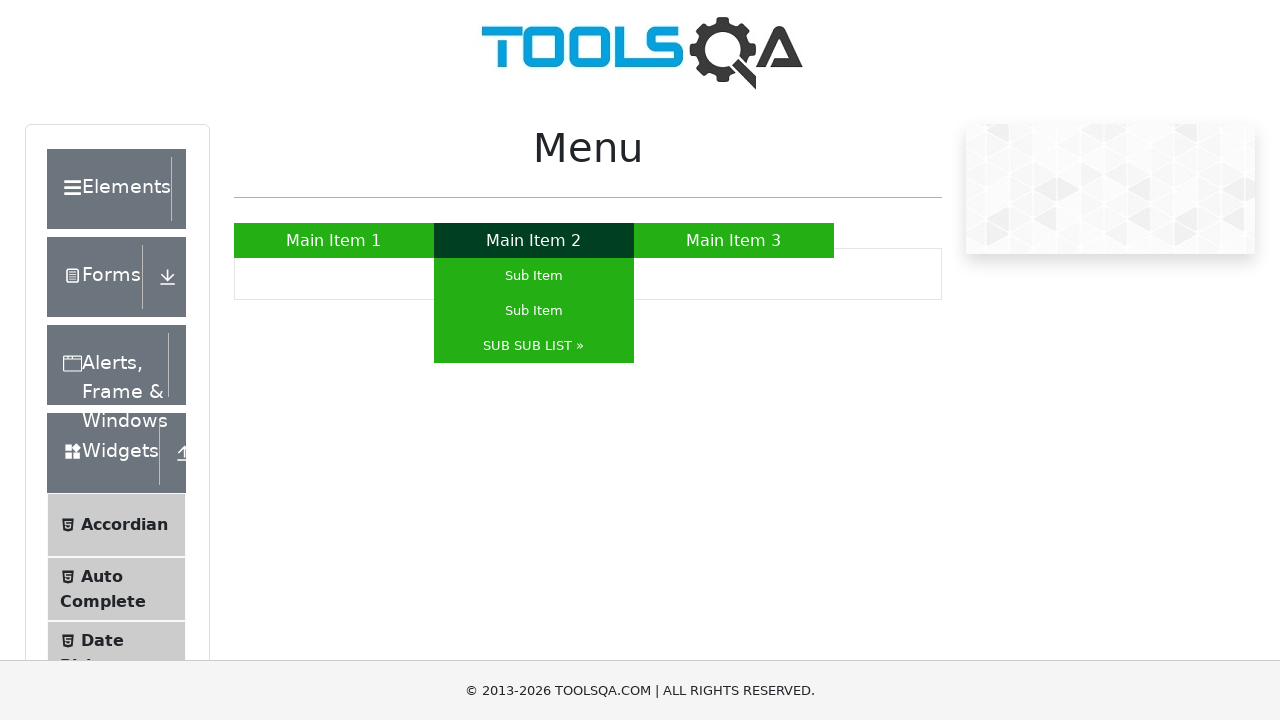